Tests the text box form on demoqa.com by filling in username, email, current address, and permanent address fields, then submitting and verifying the displayed results.

Starting URL: https://demoqa.com/text-box

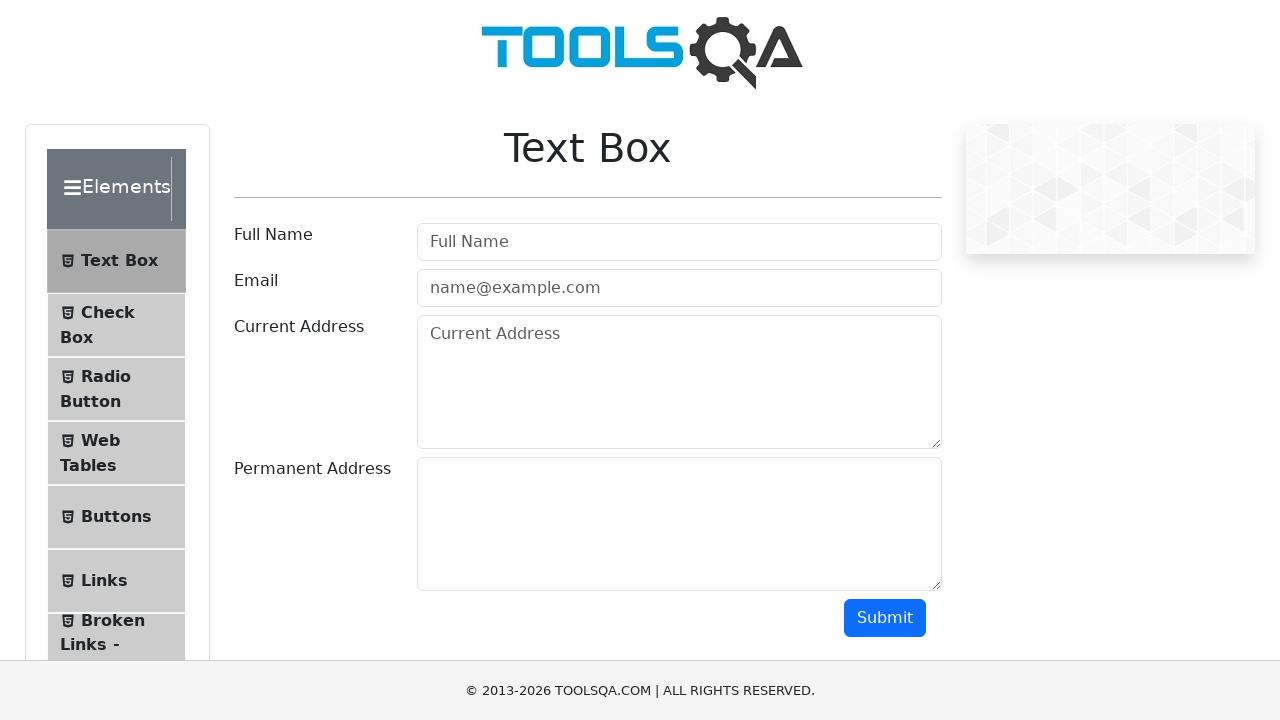

Filled username field with 'James Bond' on #userName
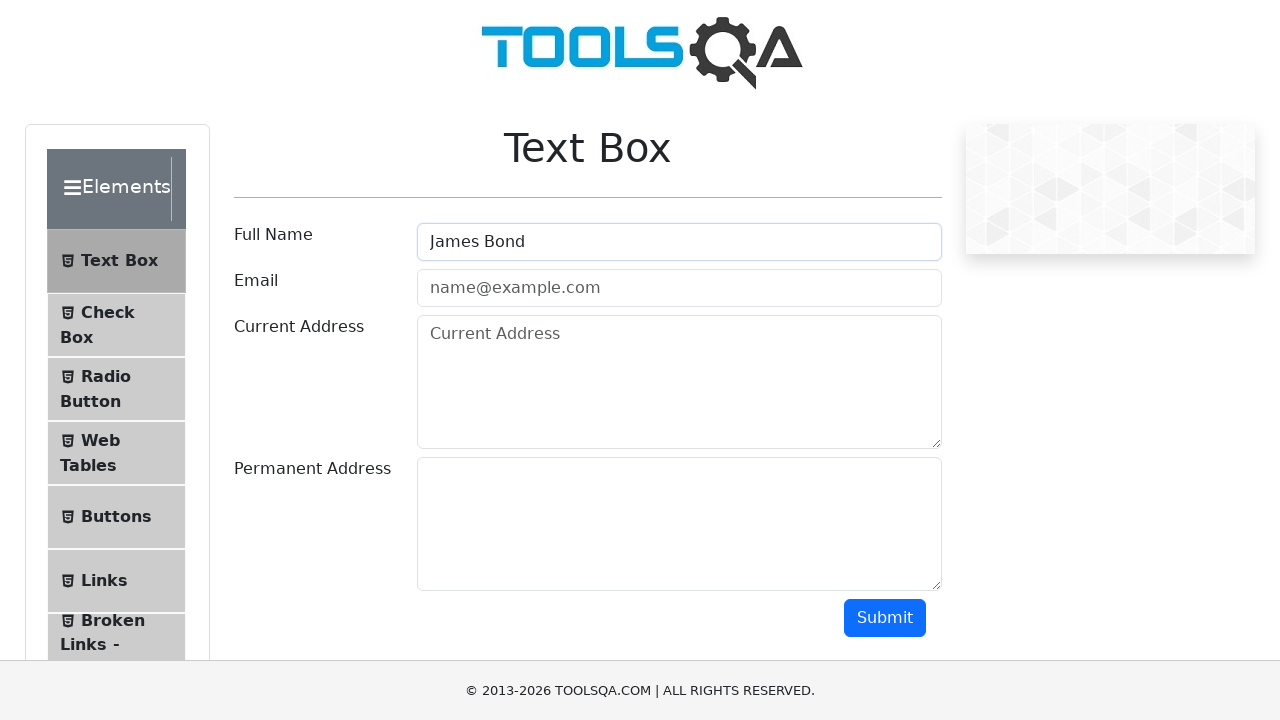

Filled email field with 'james.bond@gmail.com' on #userEmail
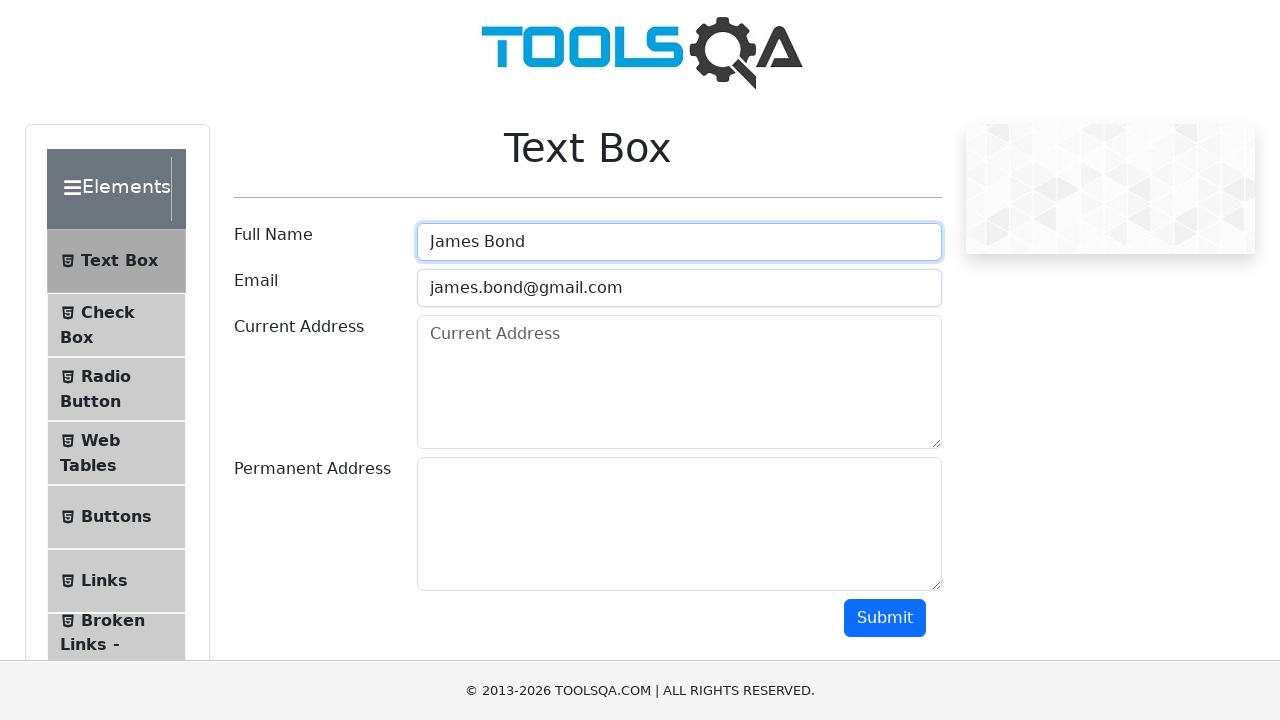

Filled current address field with 'Wall Street 221' on #currentAddress
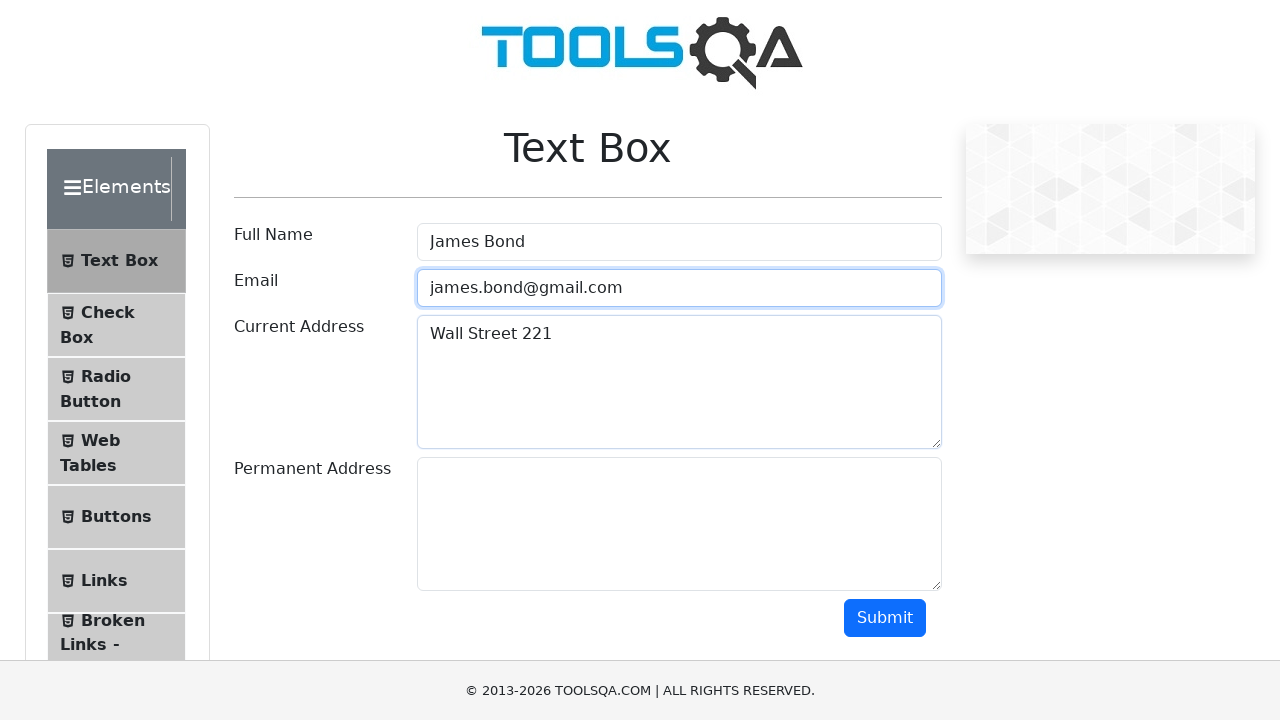

Filled permanent address field with 'Trump Tower' on #permanentAddress
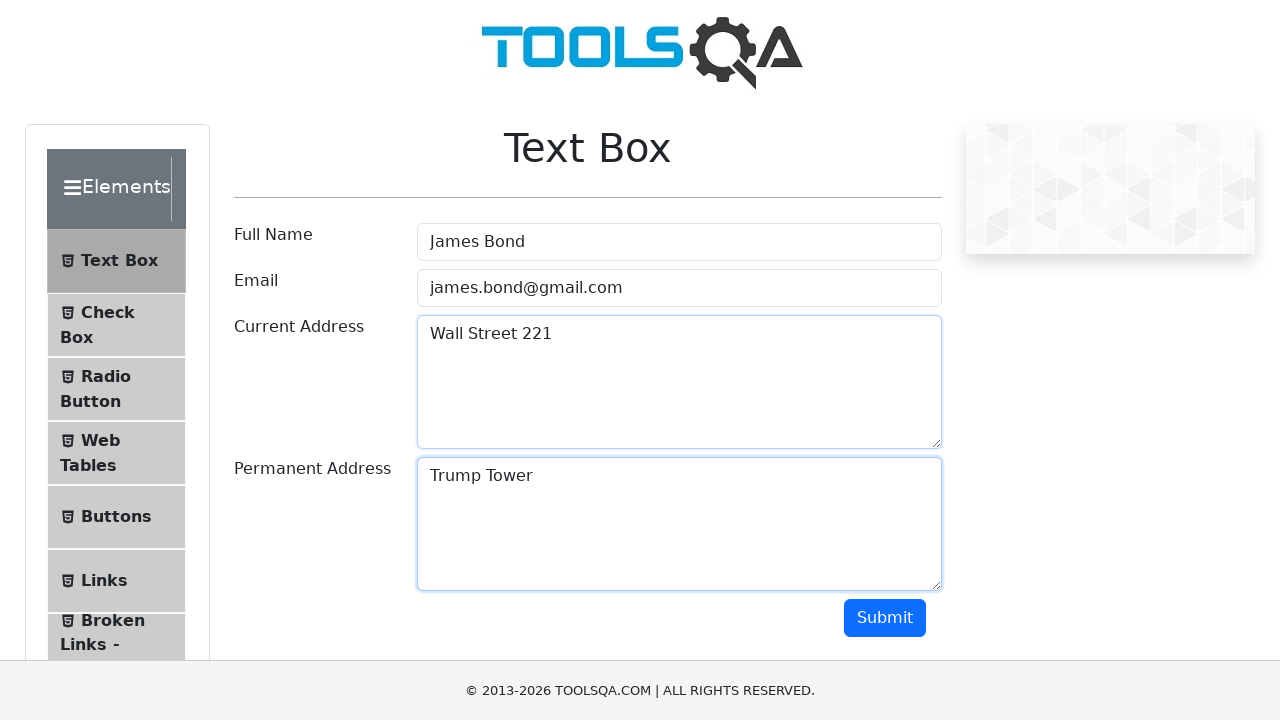

Scrolled submit button into view
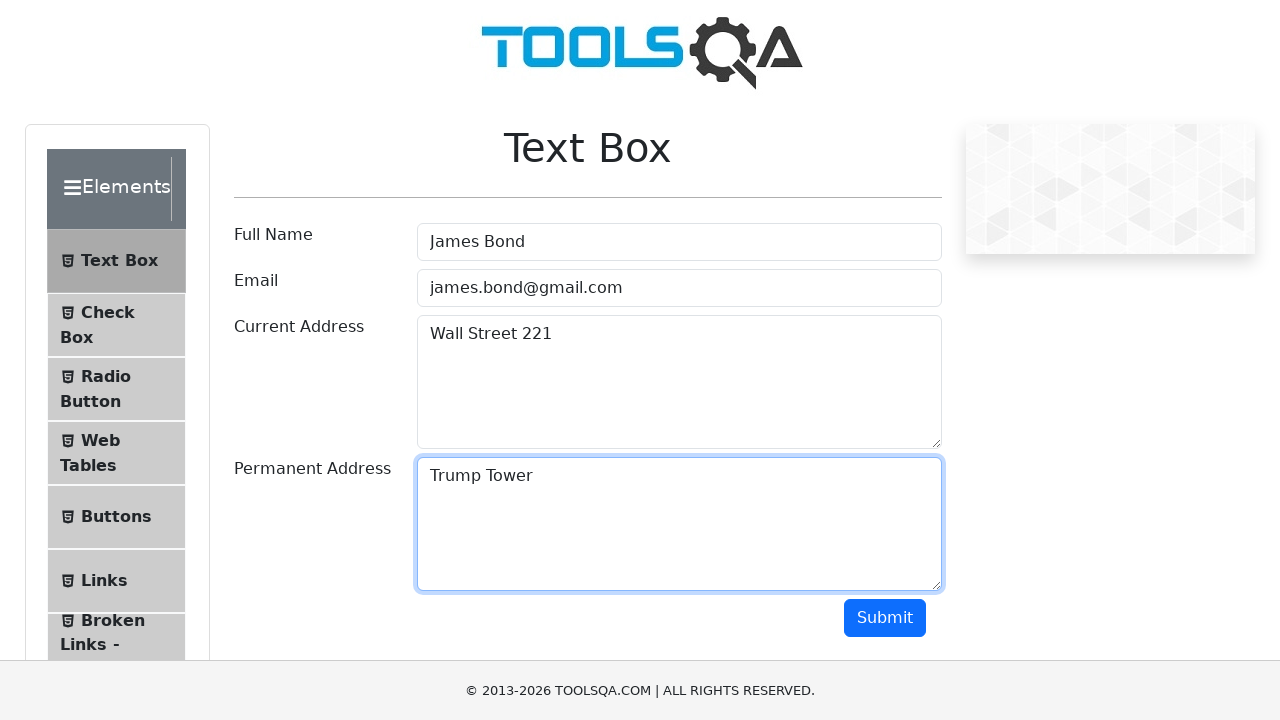

Clicked submit button to submit the form at (885, 618) on #submit
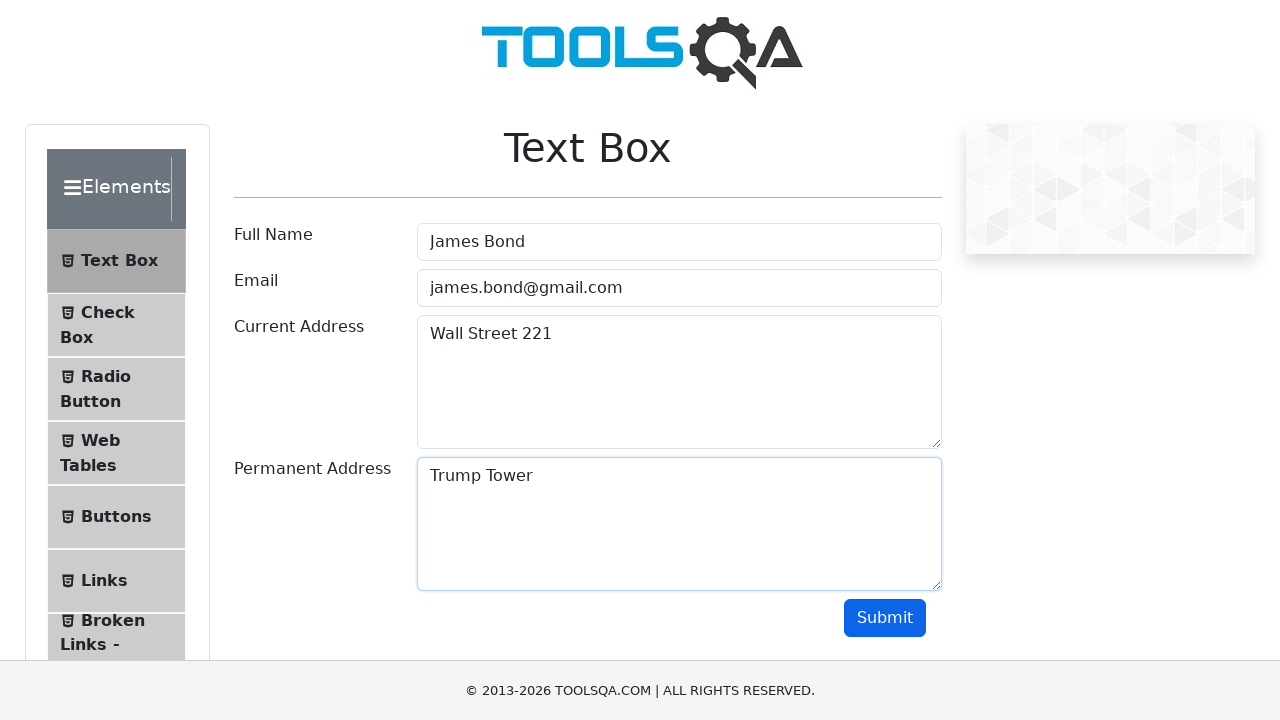

Email result element loaded
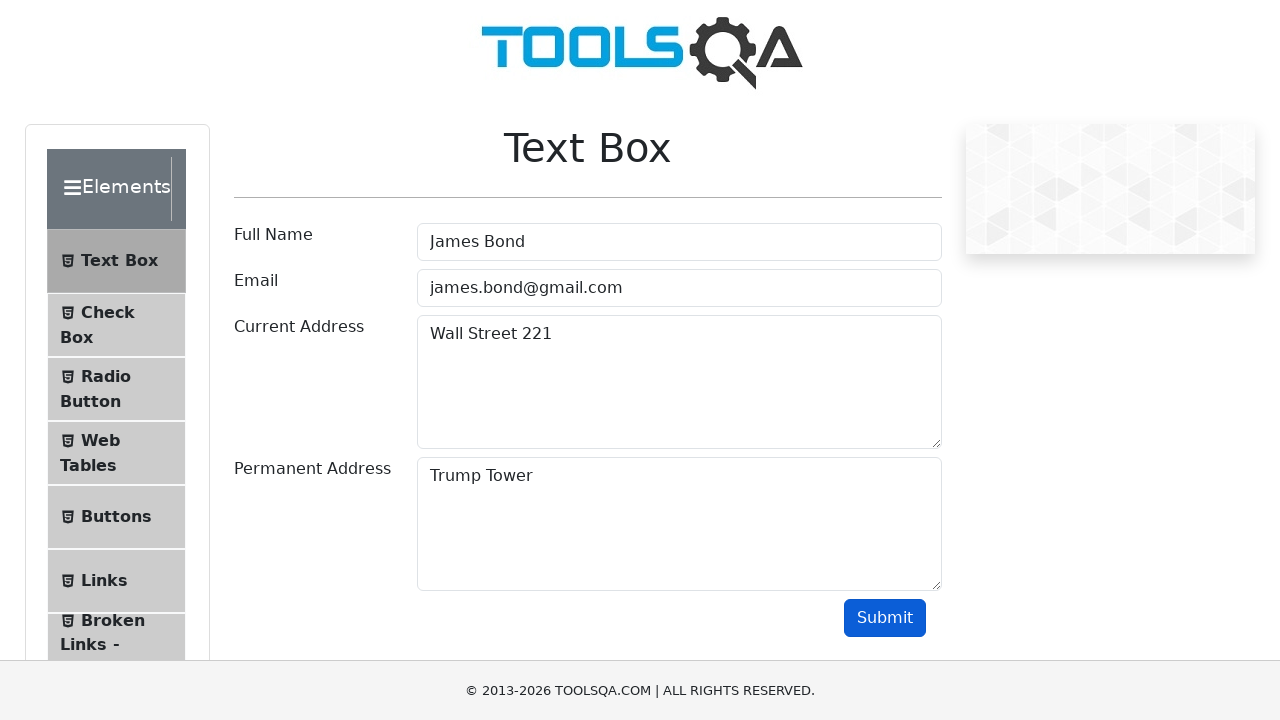

Verified email 'james.bond@gmail.com' displayed in results
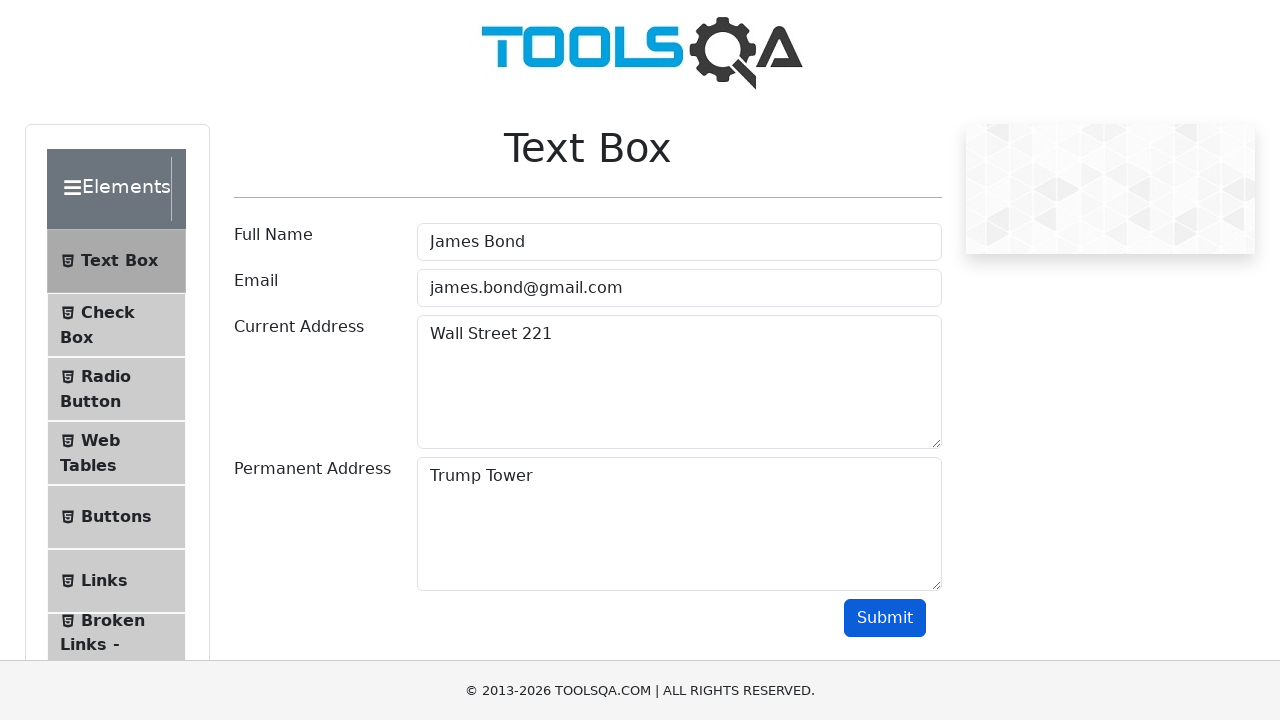

Verified name 'James Bond' displayed in results
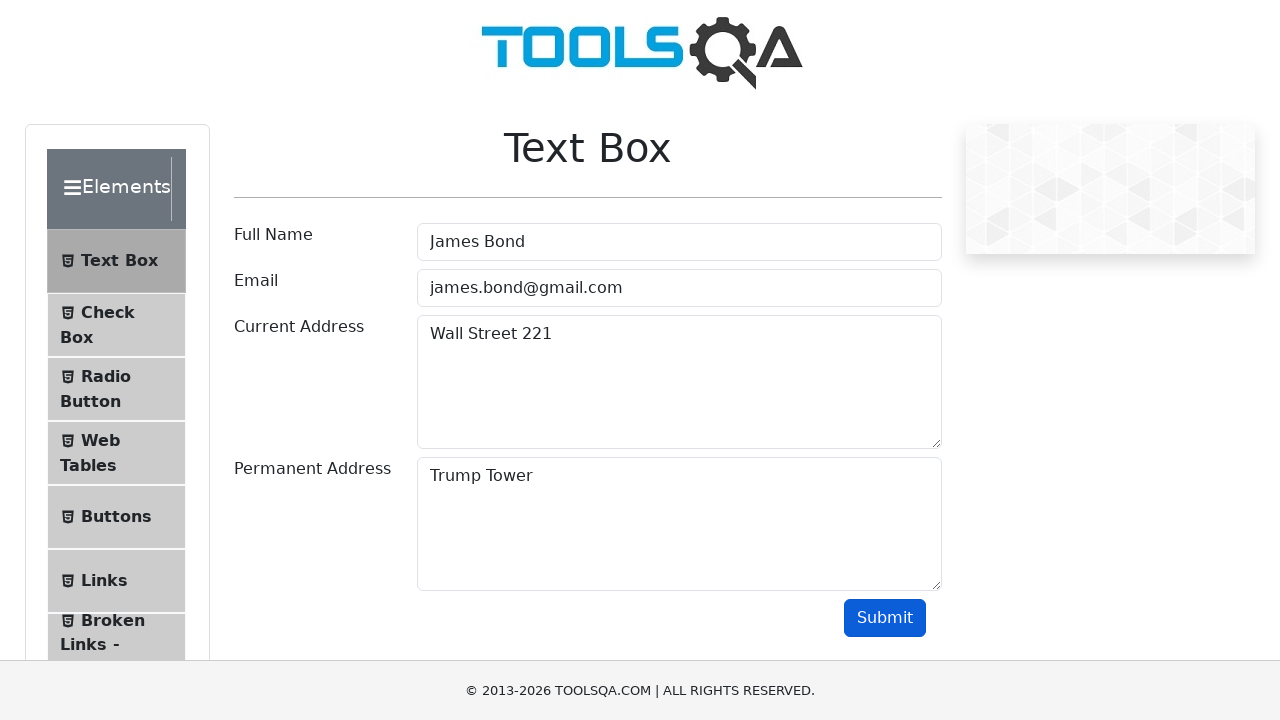

Verified current address 'Wall Street 221' displayed in results
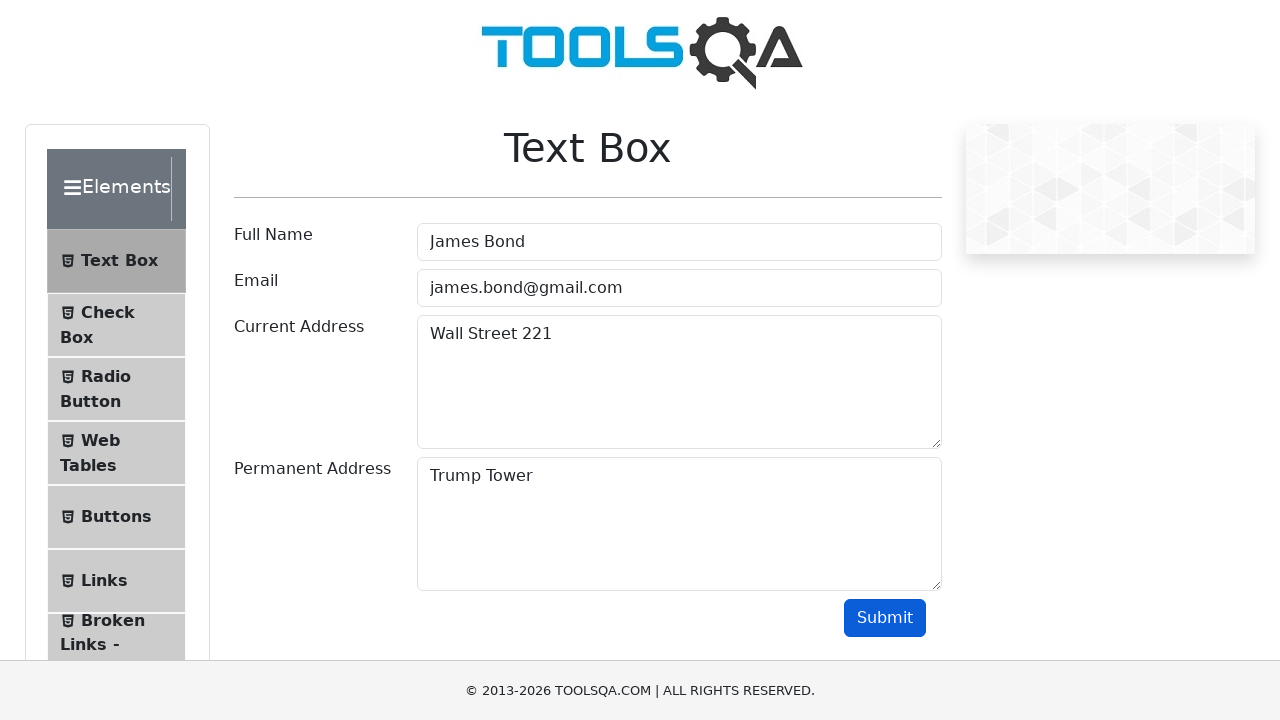

Verified permanent address 'Trump Tower' displayed in results
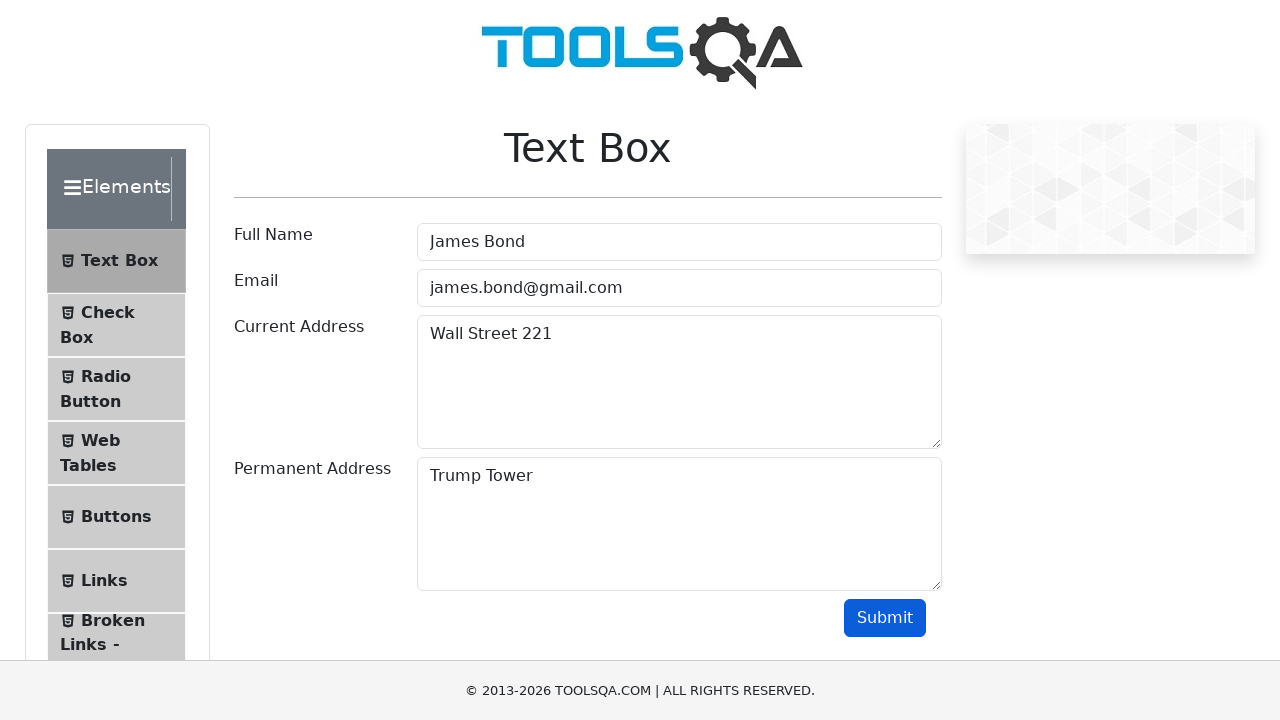

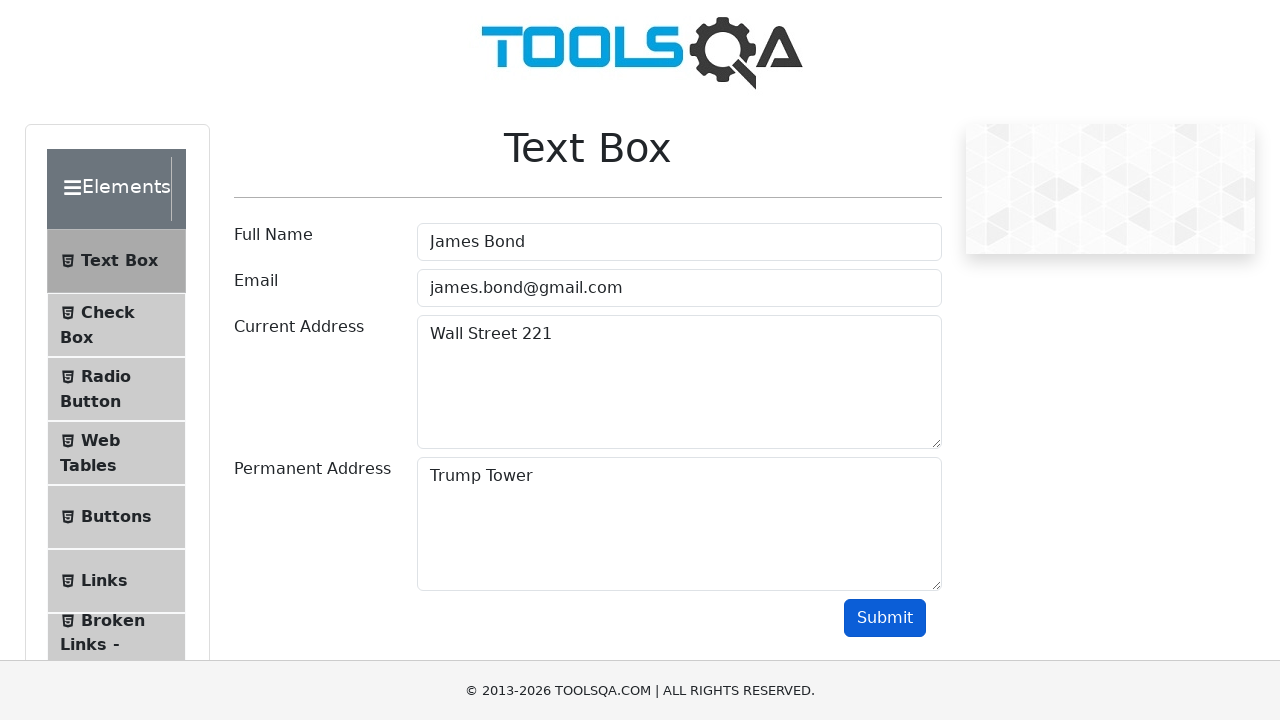